Tests bigram parser with text ending in a space to verify it handles trailing whitespace correctly

Starting URL: https://ayres-net.com/bigramParser

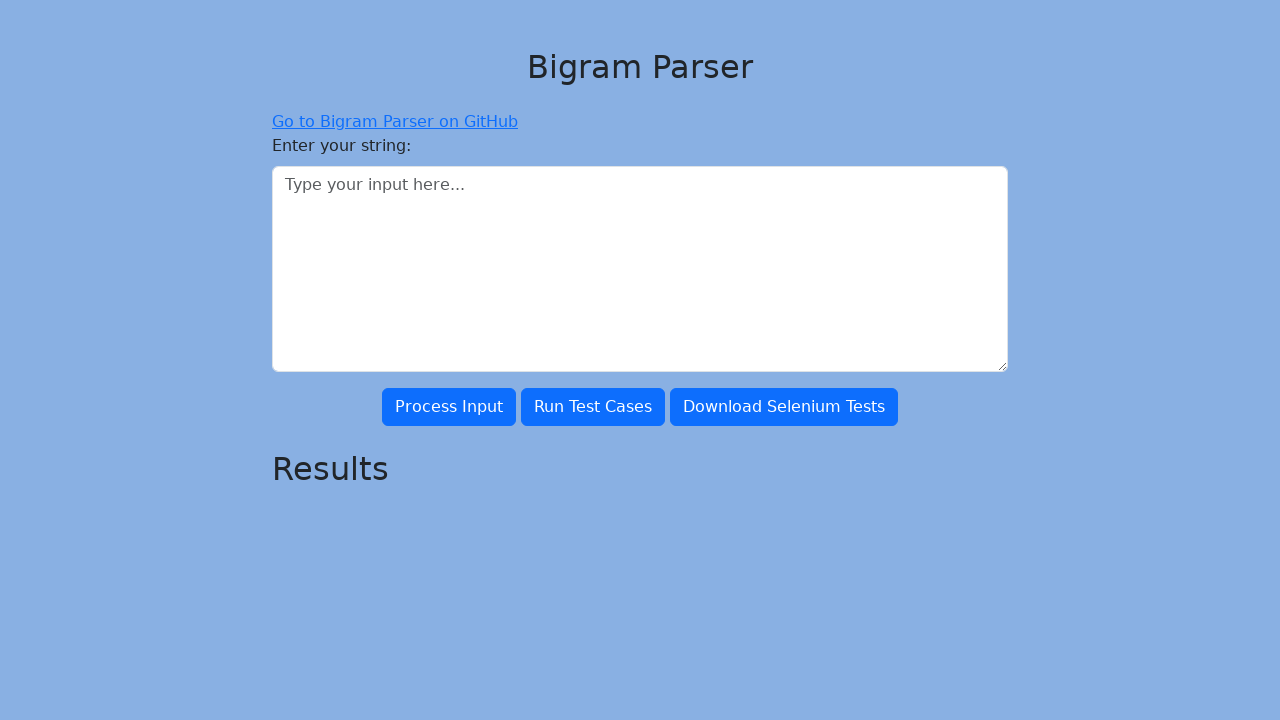

Clicked on the large input field at (640, 269) on #largeInput
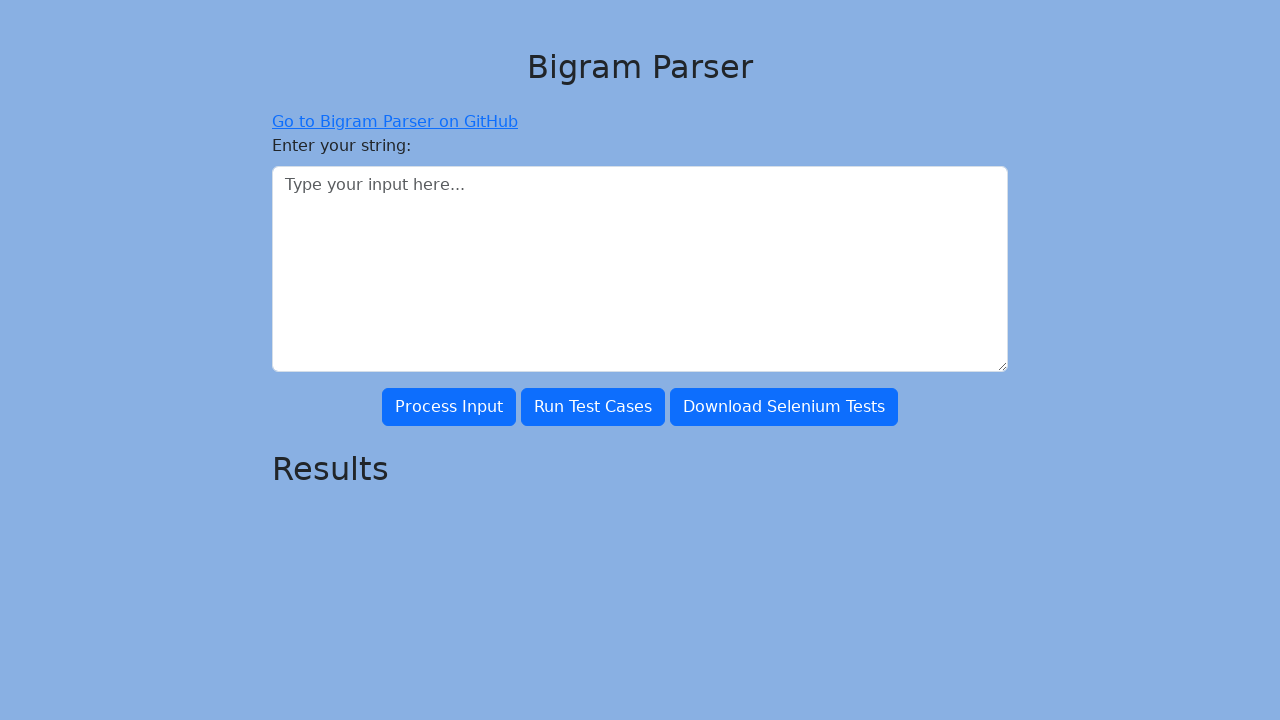

Filled input field with multi-line text ending in space on #largeInput
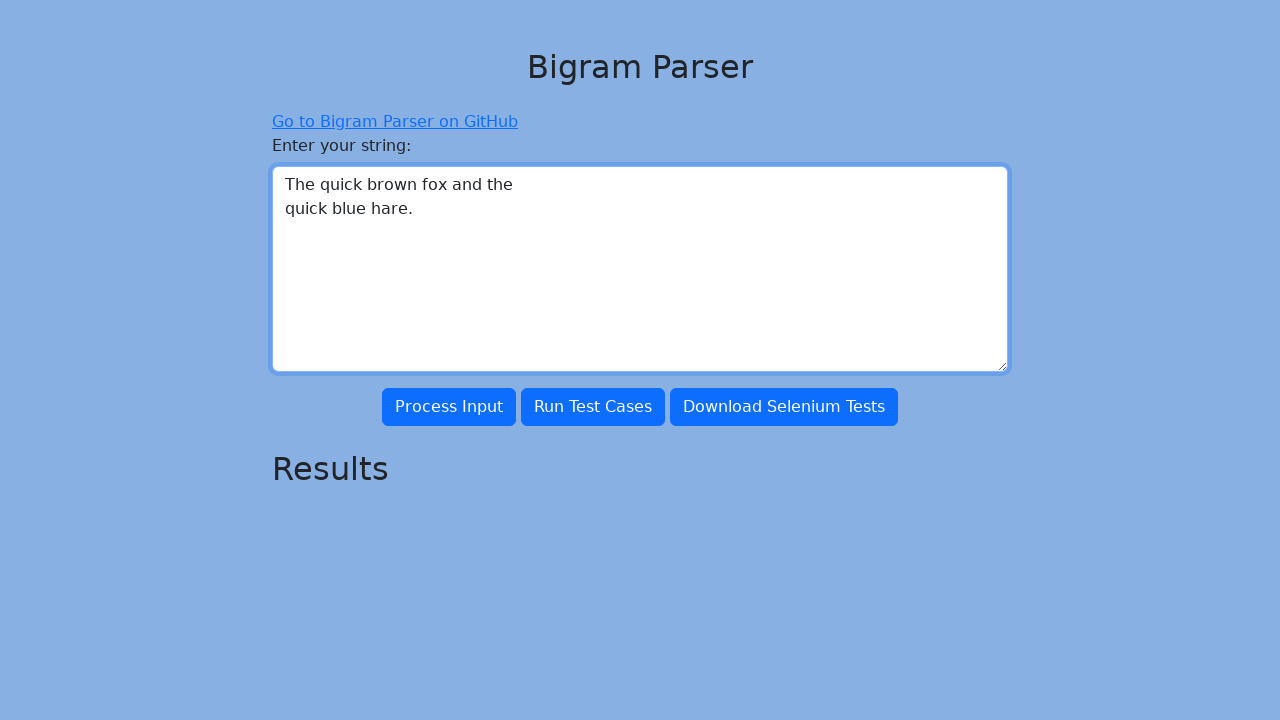

Clicked the process button to parse bigrams at (449, 407) on #processInput
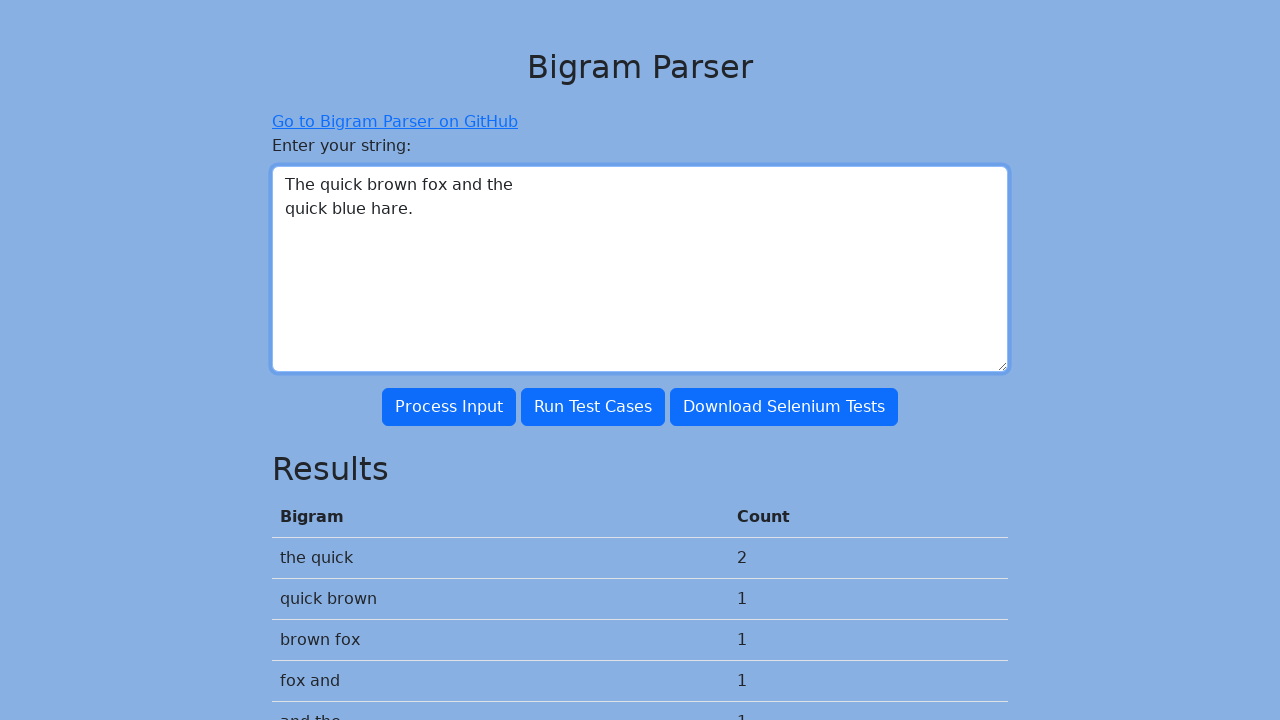

Bigram parser output field appeared
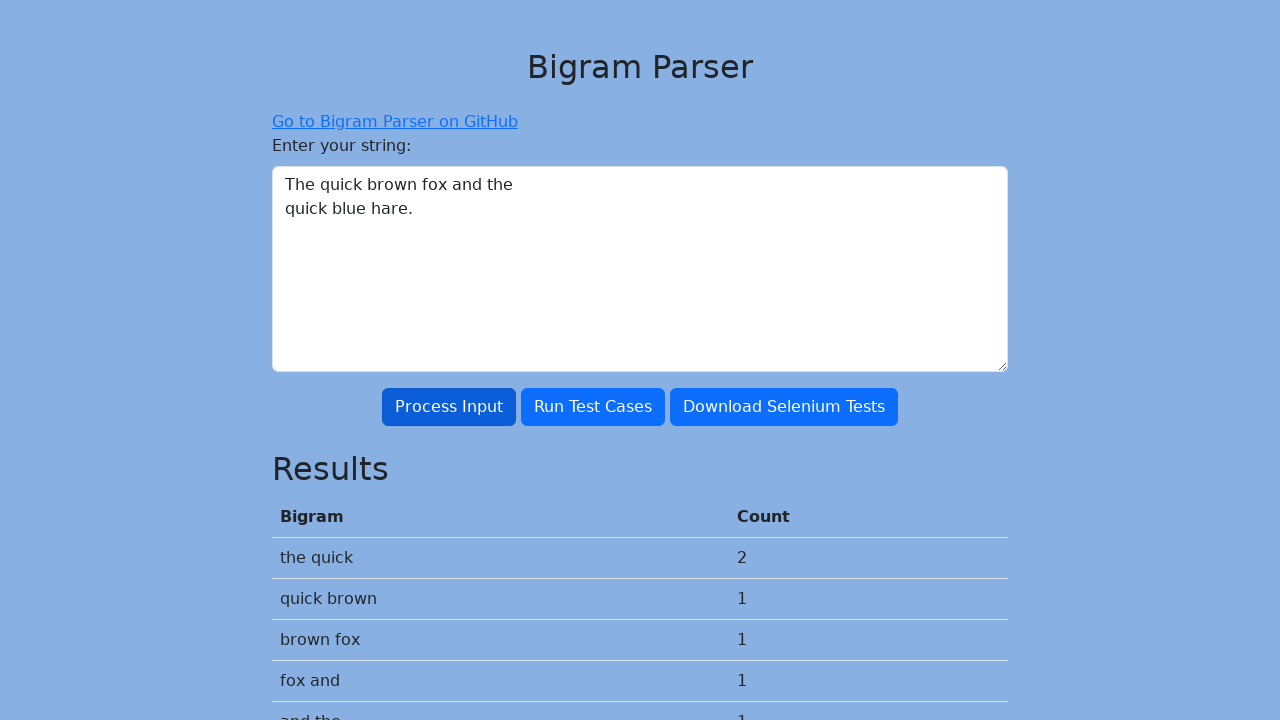

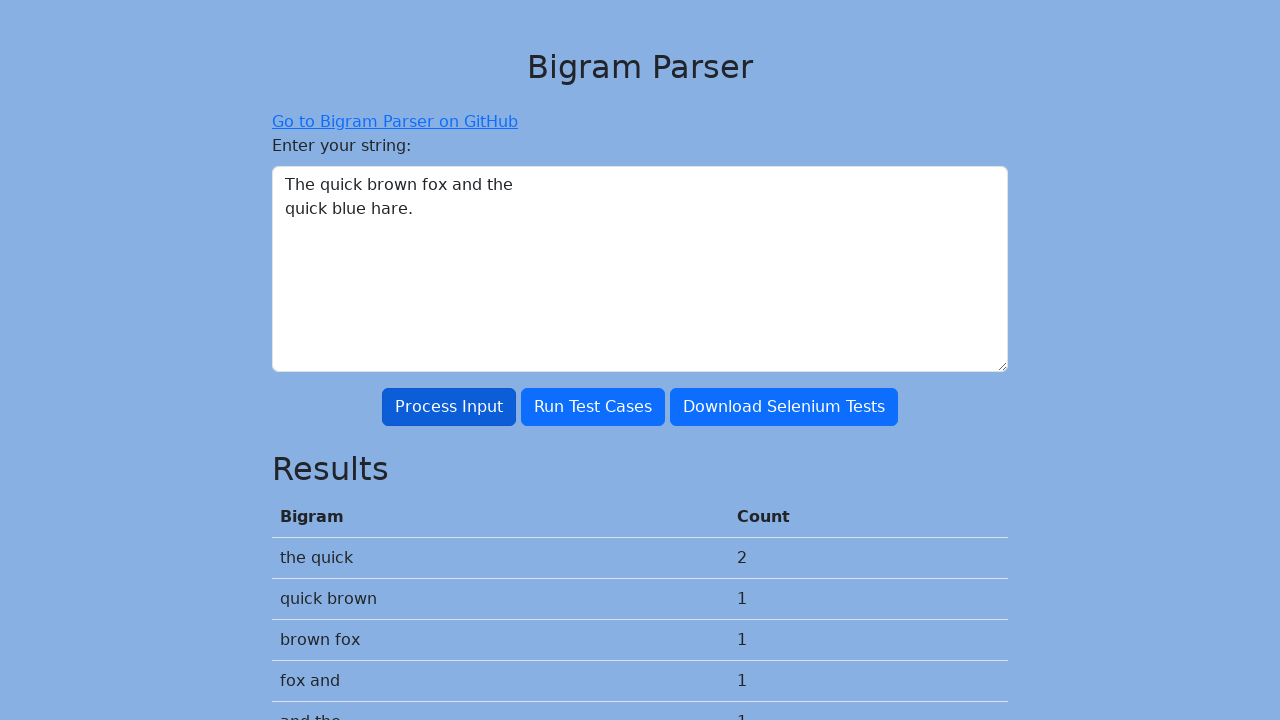